Tests basic checkbox functionality by navigating to a checkbox demo page and clicking on a checkbox option if it's not already selected.

Starting URL: http://syntaxprojects.com/basic-checkbox-demo.php

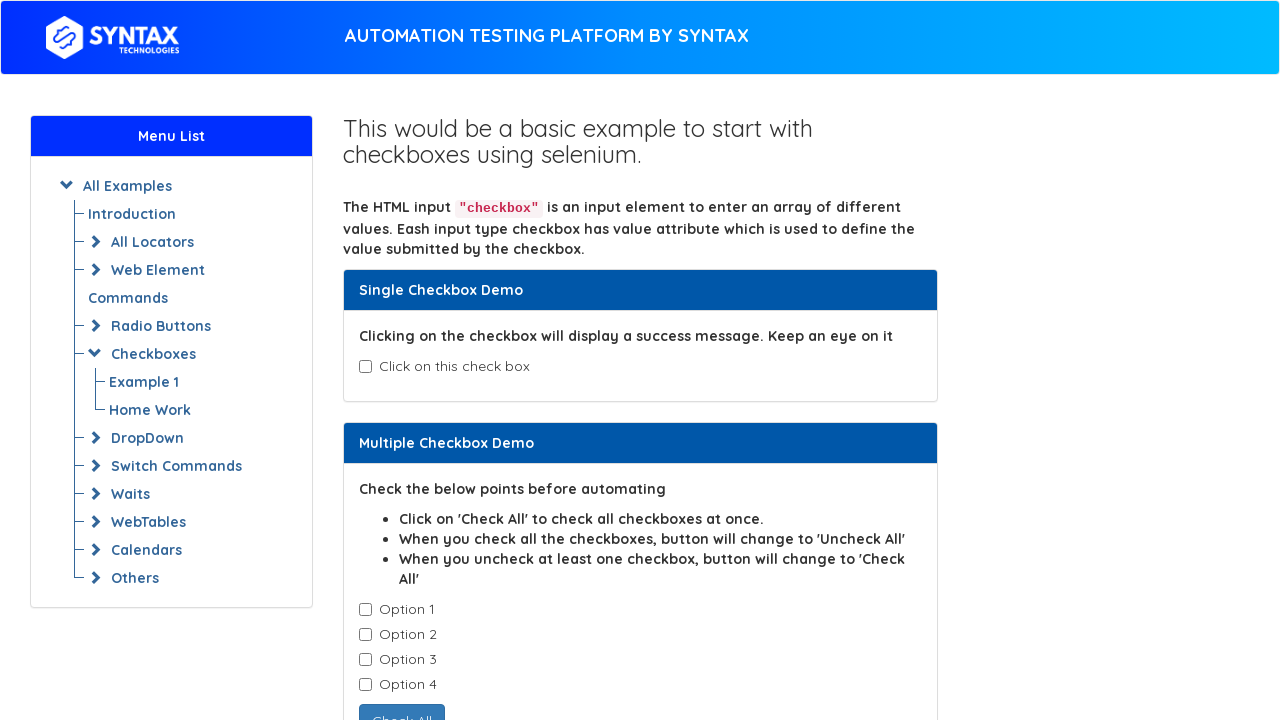

Navigated to checkbox demo page
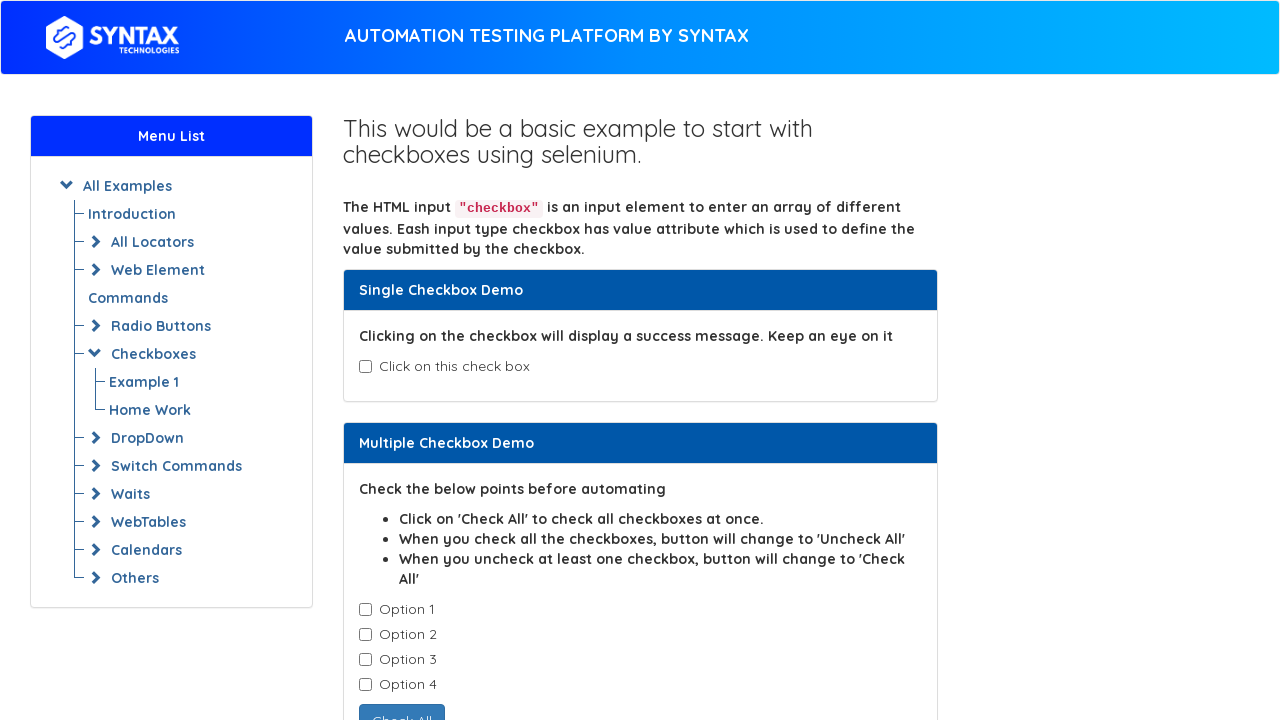

Located checkbox element with value 'Option-1'
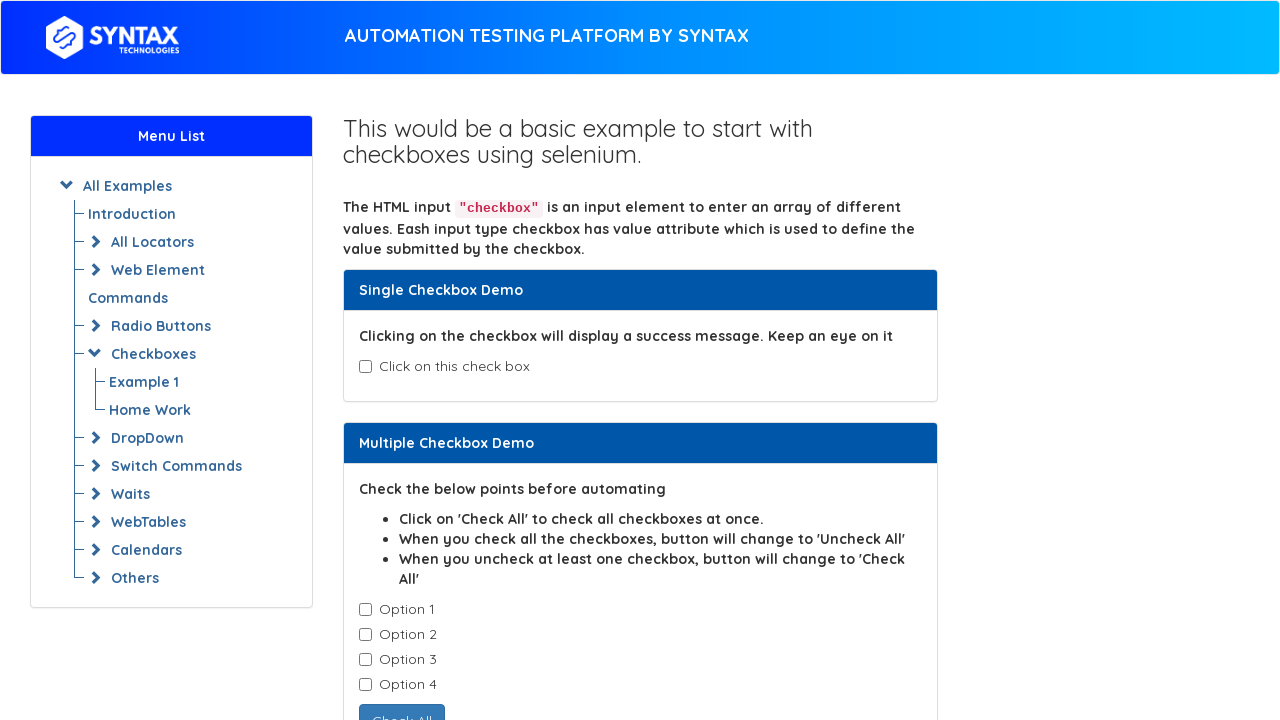

Checkbox was not selected, clicked it to select at (365, 610) on xpath=//input[@value='Option-1']
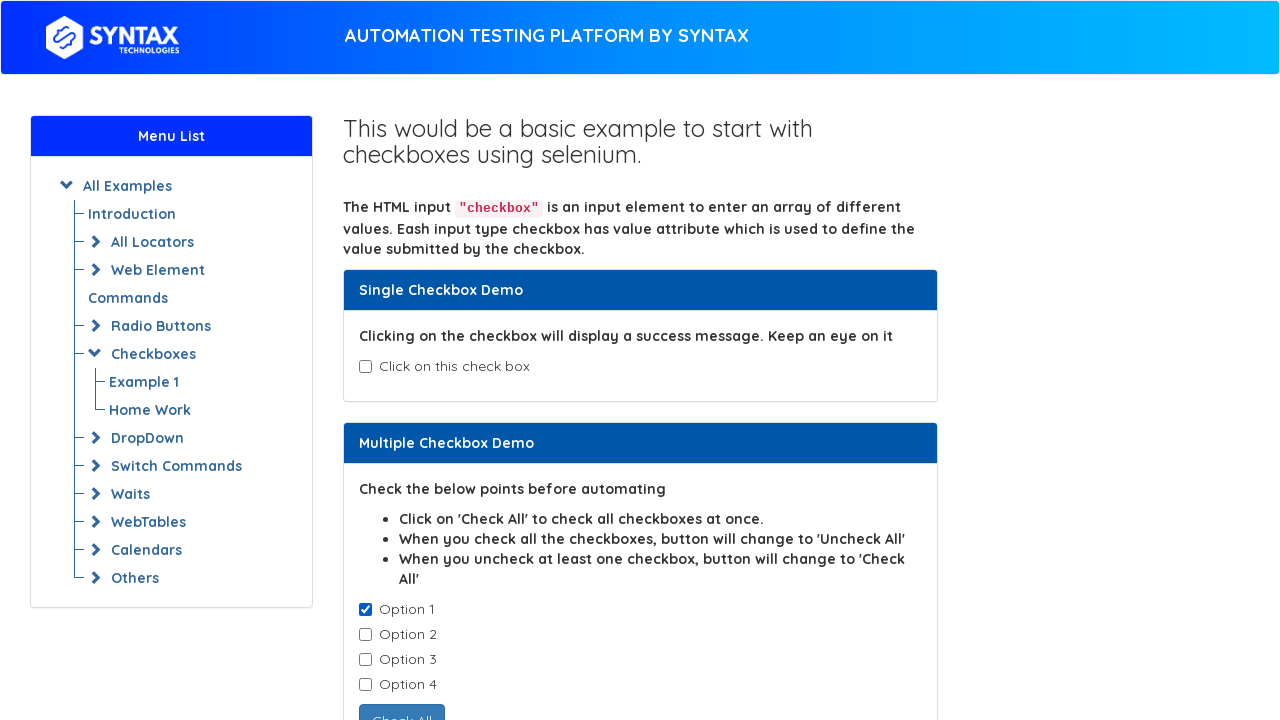

Waited 2 seconds to observe the checkbox result
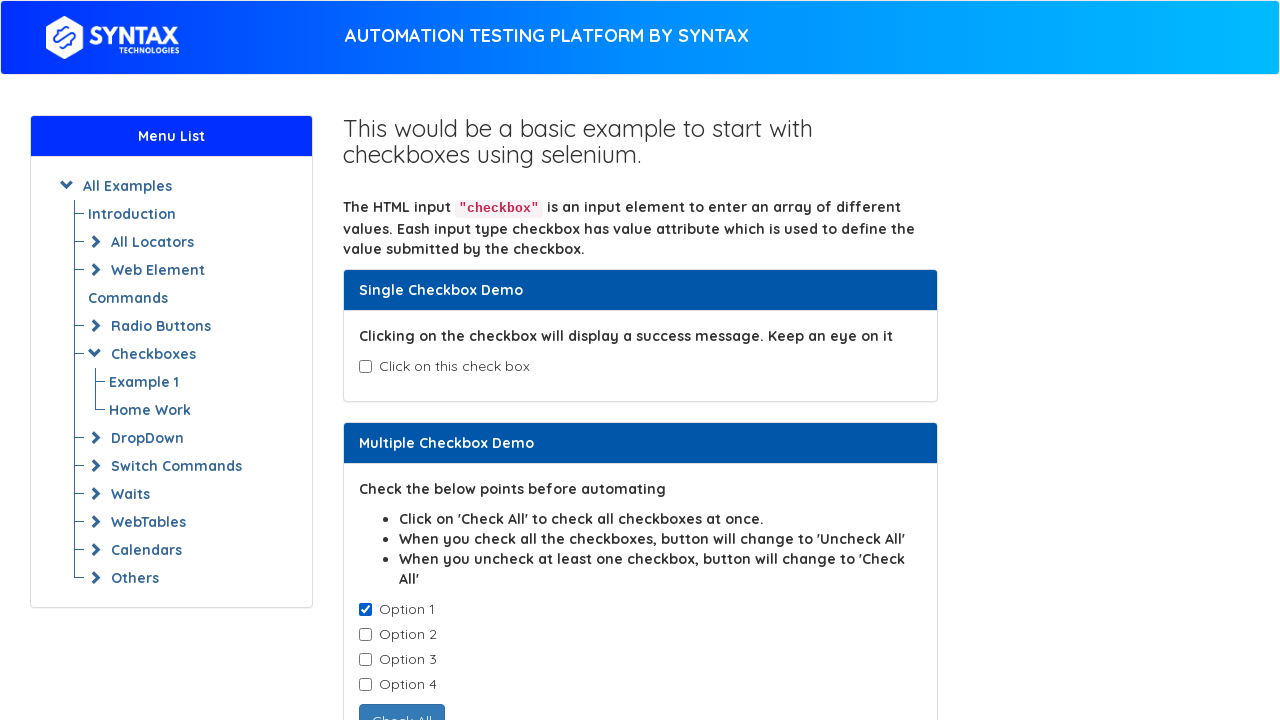

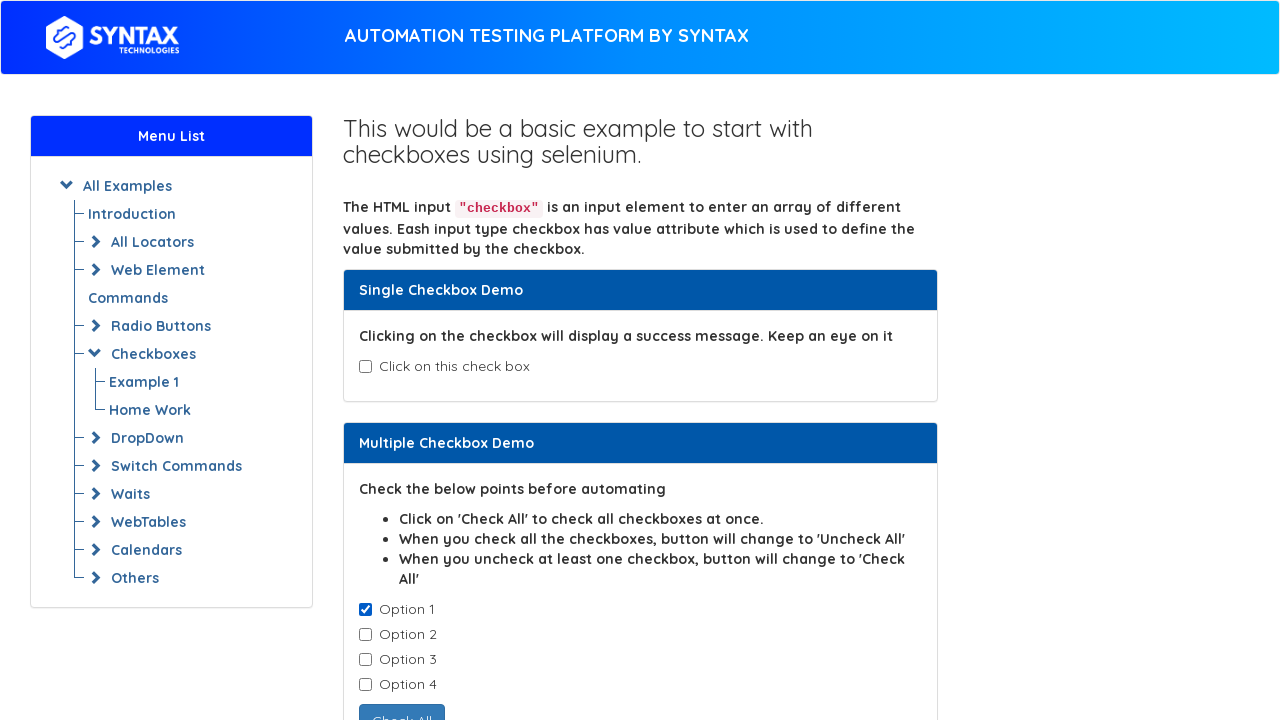